Tests click and drag selection functionality on a jQuery UI selectable grid by selecting multiple items through drag action

Starting URL: http://jqueryui.com/resources/demos/selectable/display-grid.html

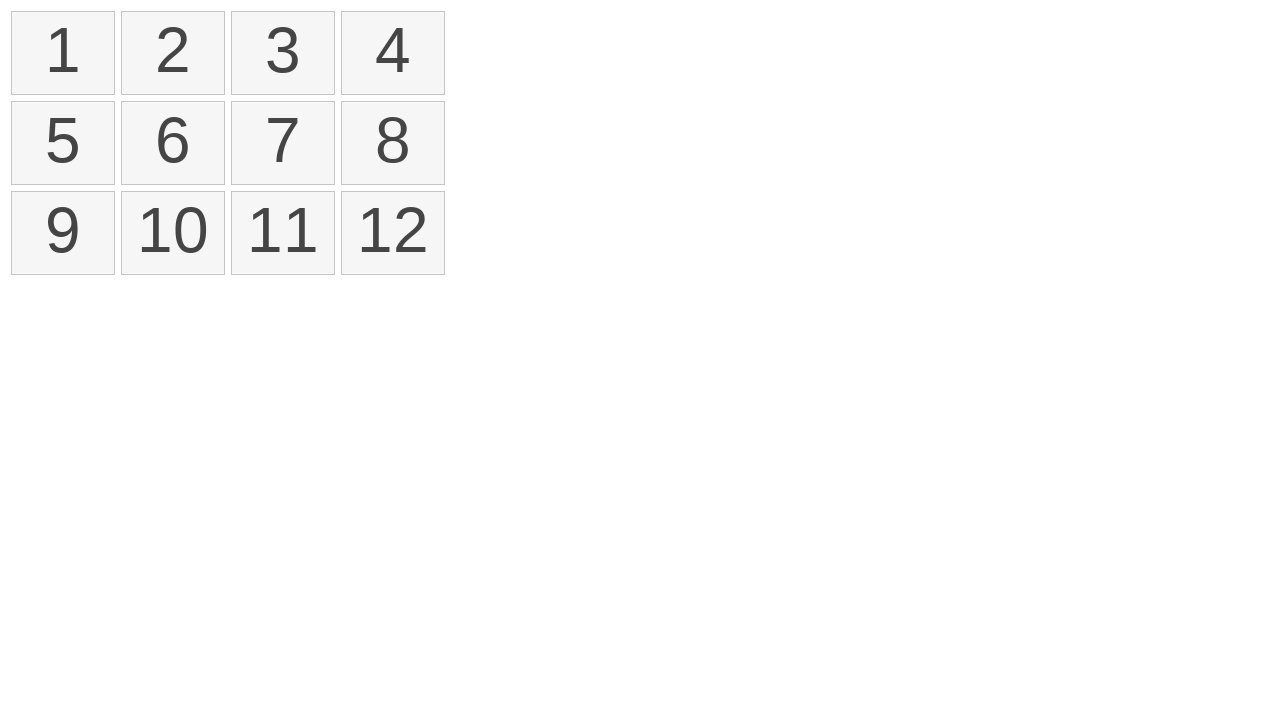

Selectable grid items loaded
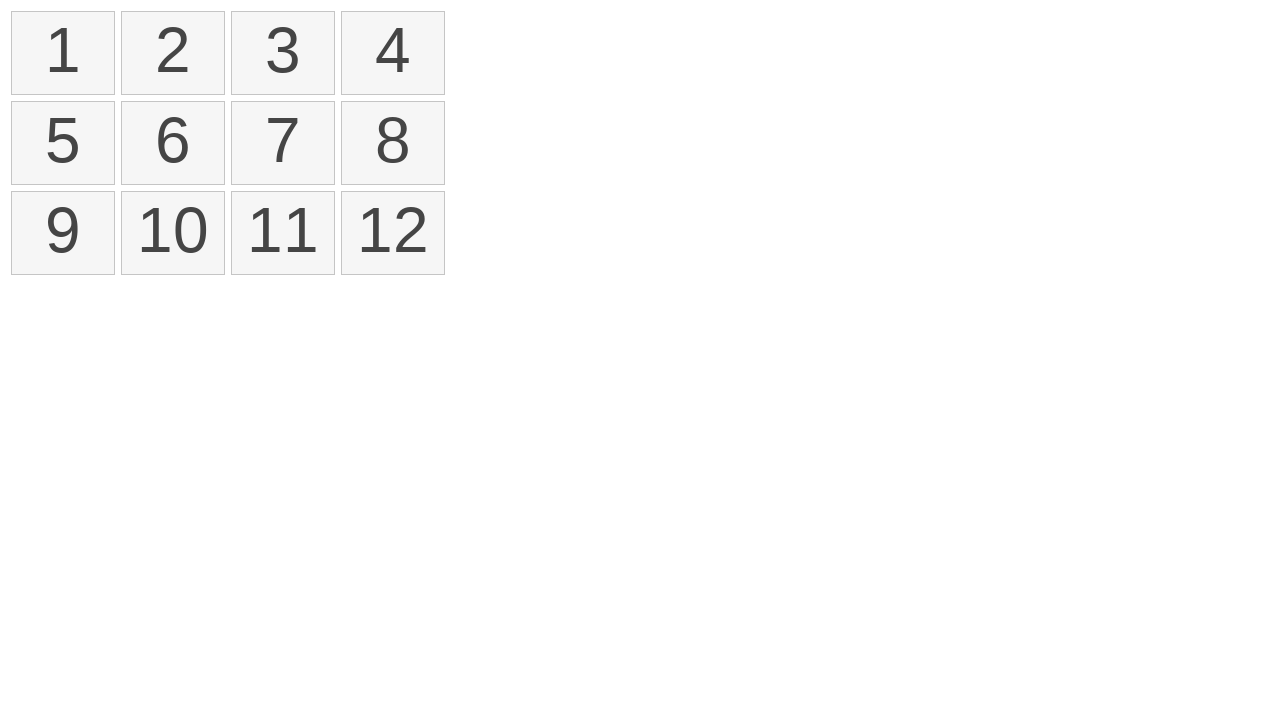

Located first item in selectable grid
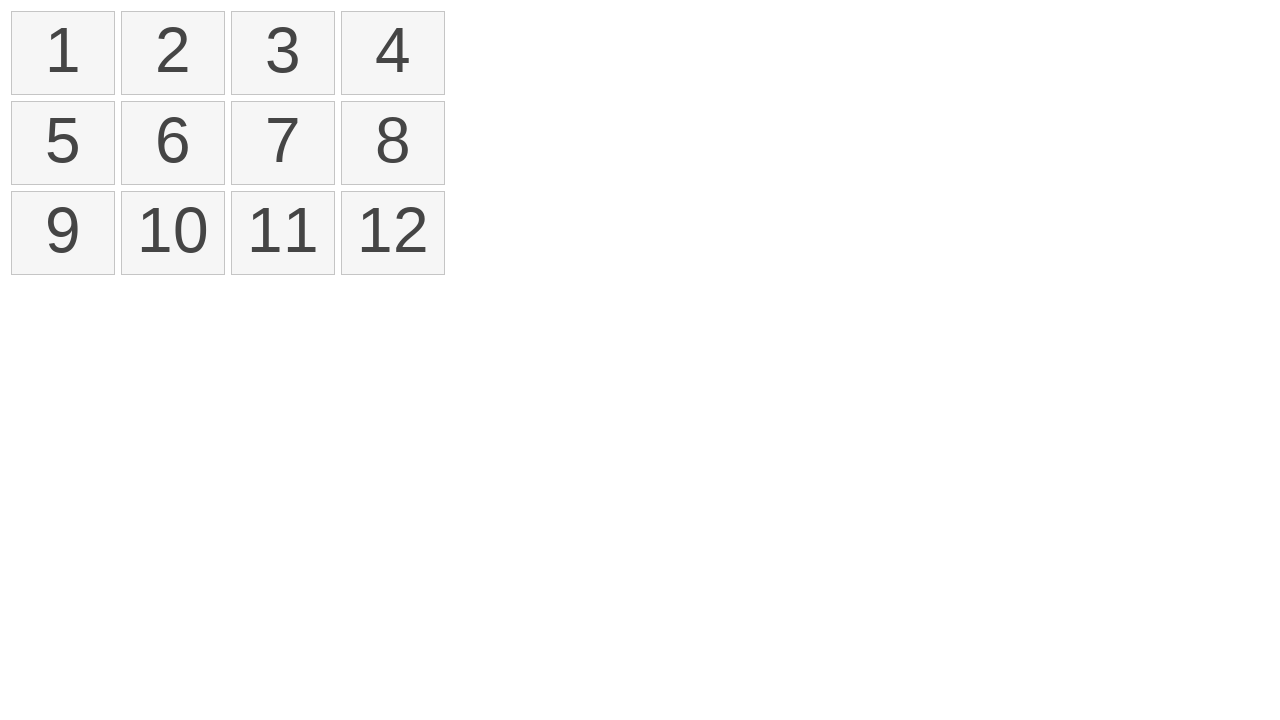

Located fourth item in selectable grid
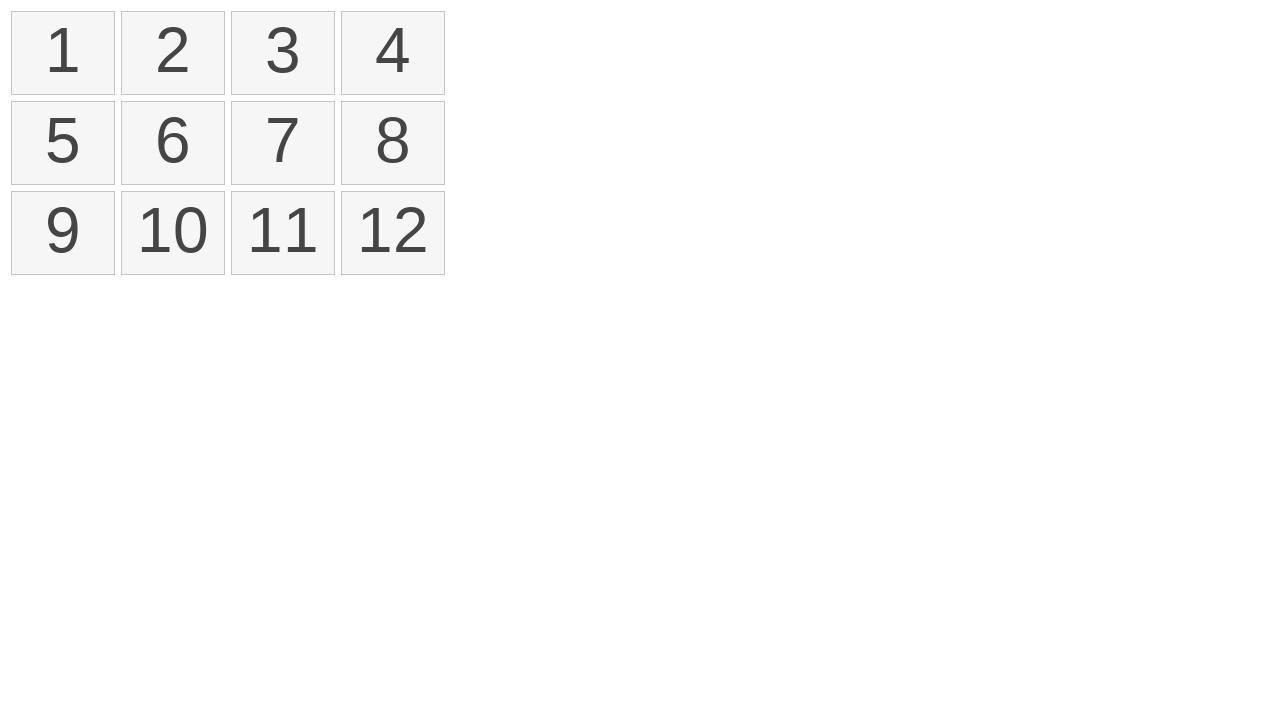

Got bounding box of first item
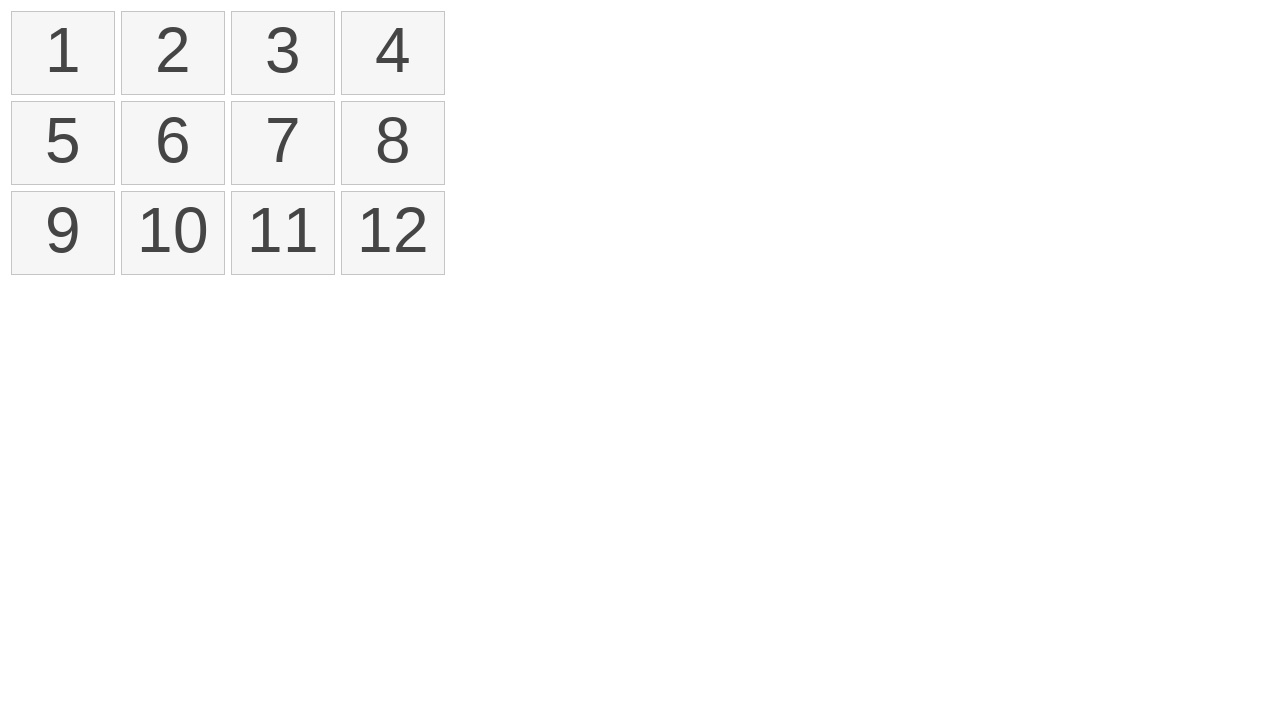

Got bounding box of fourth item
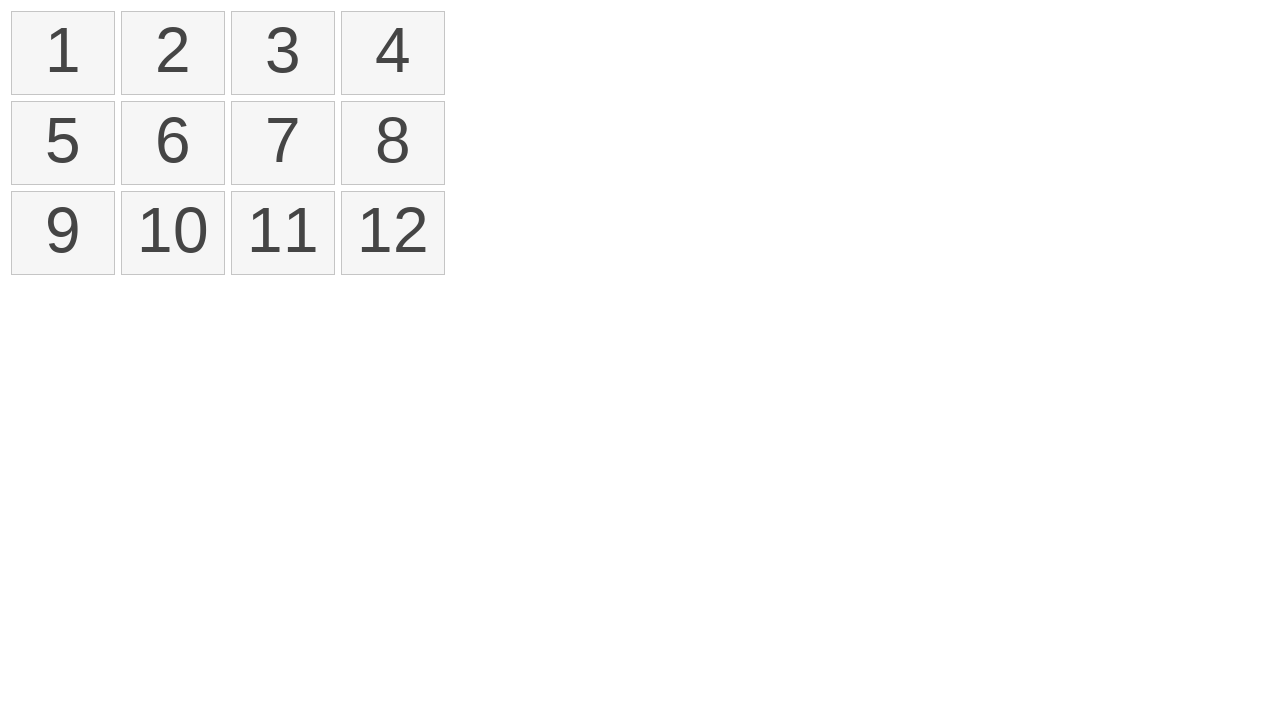

Moved mouse to center of first item at (63, 53)
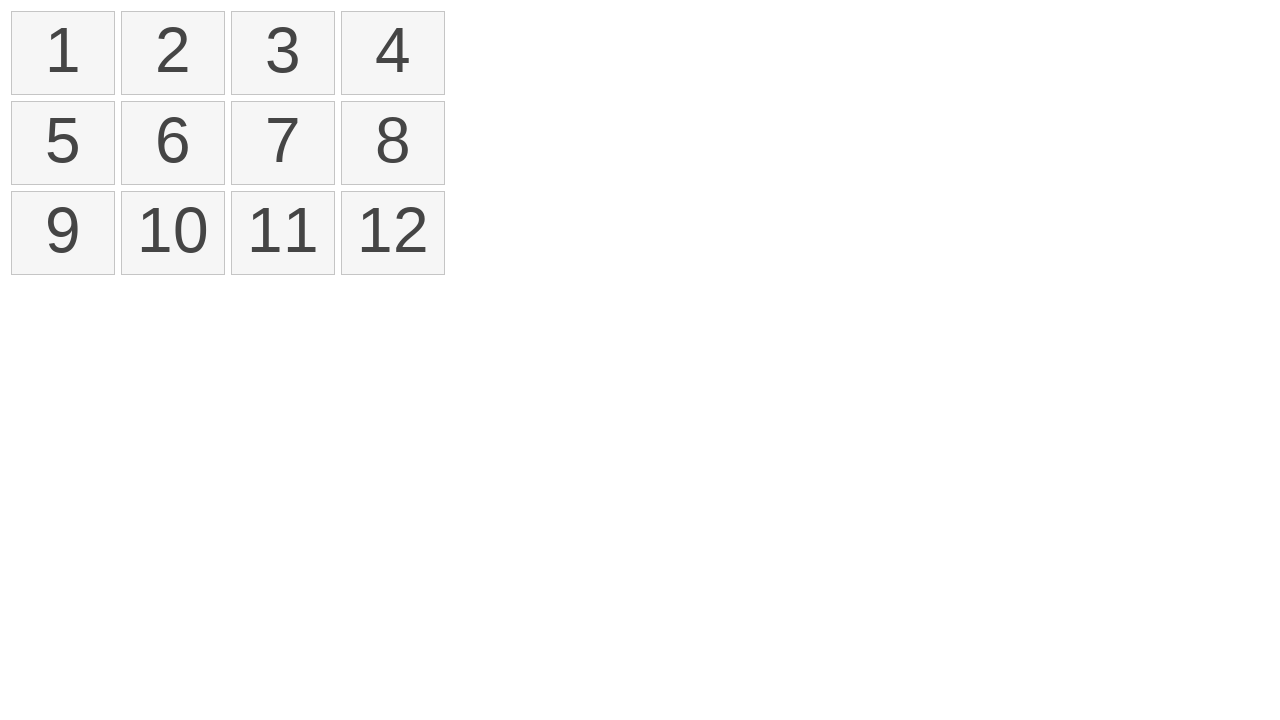

Mouse button pressed down on first item at (63, 53)
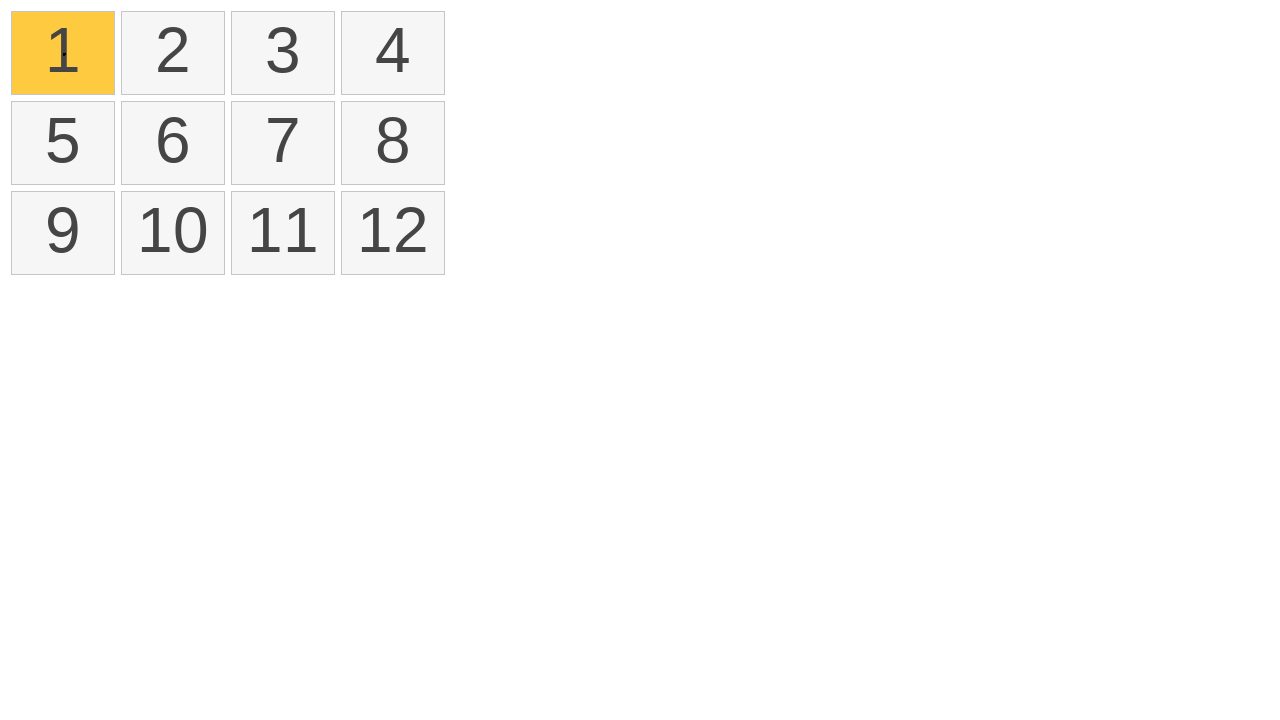

Dragged mouse to center of fourth item at (393, 53)
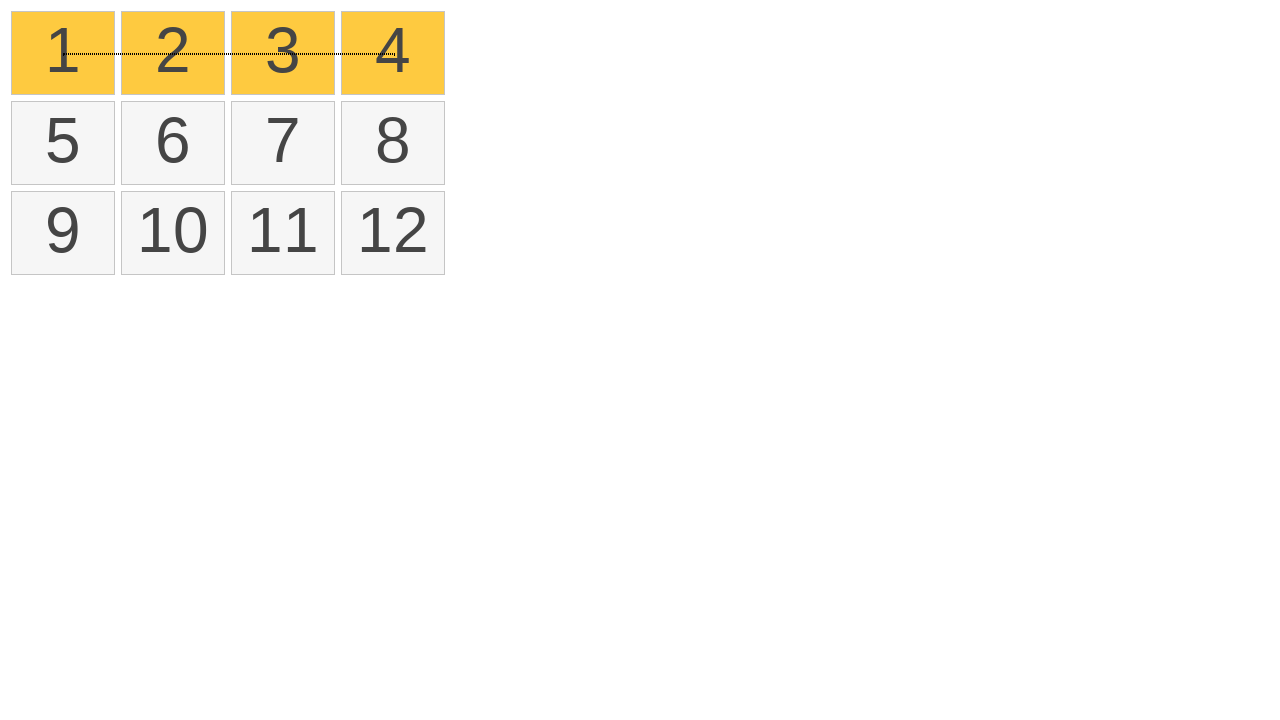

Mouse button released, completing drag selection at (393, 53)
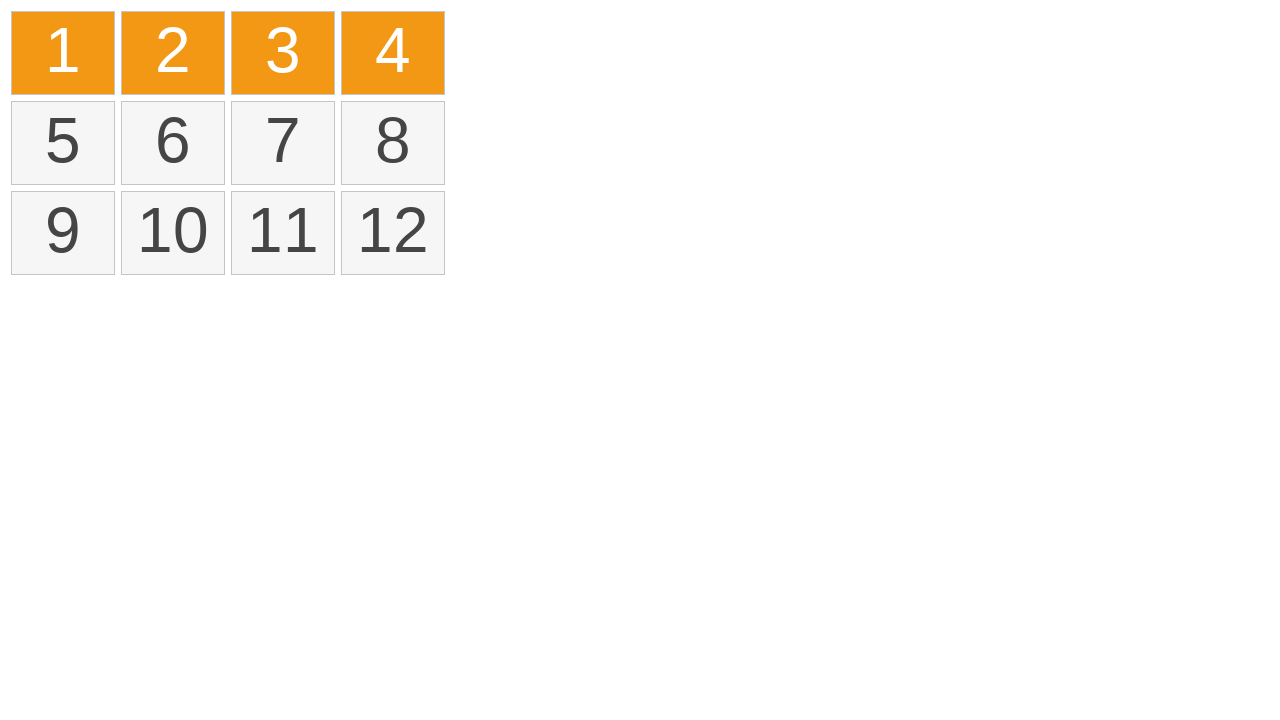

Multiple items verified as selected (ui-selected class present)
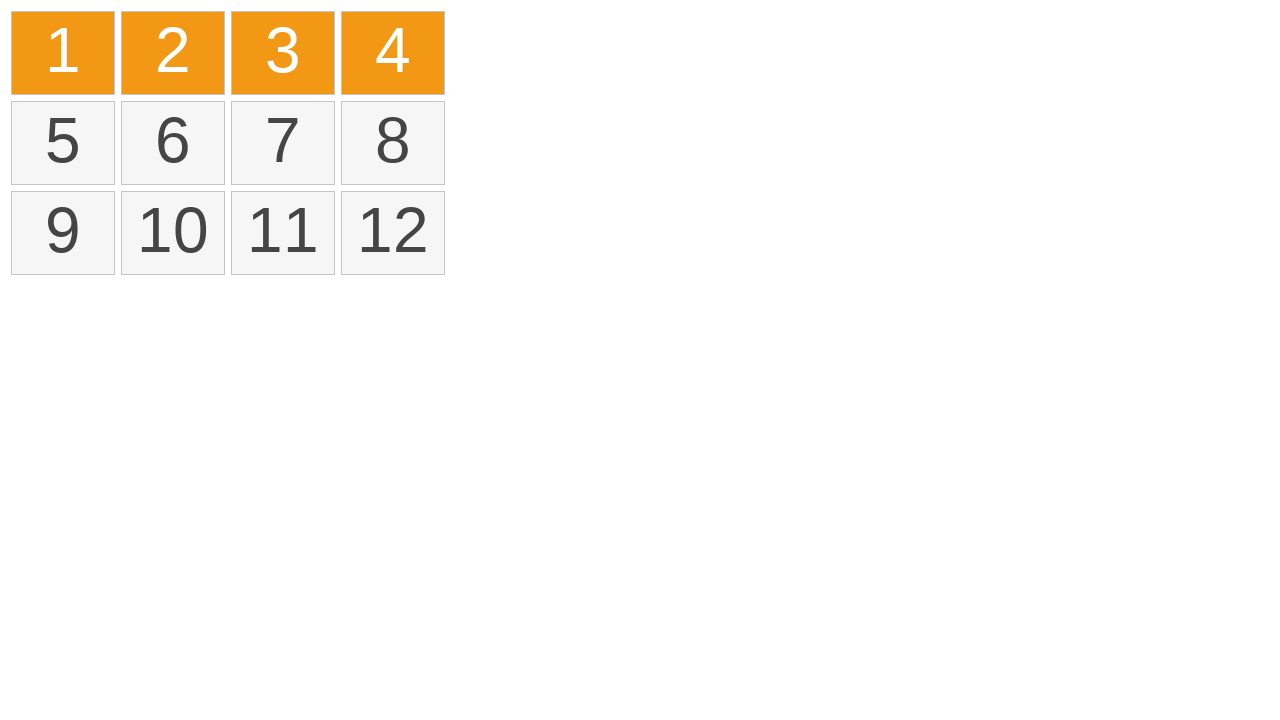

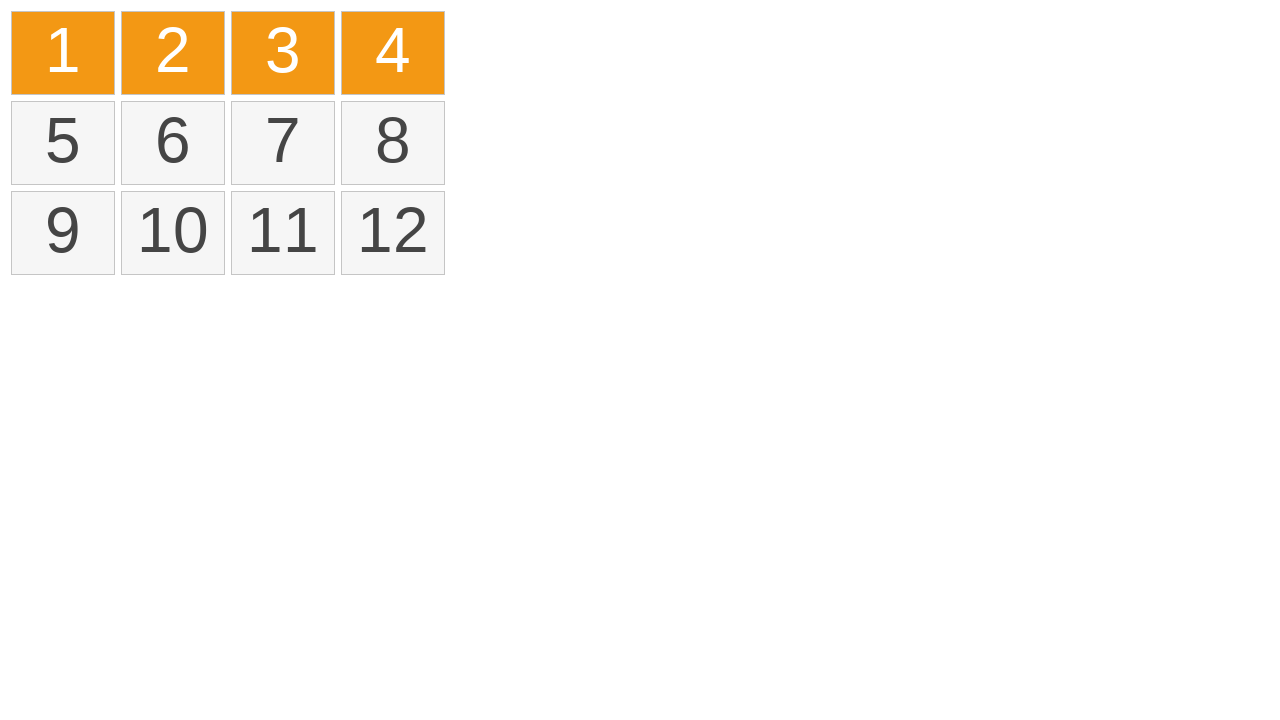